Tests dropdown selection functionality by selecting "Green" option from the old-style select menu on the DemoQA select menu demo page.

Starting URL: https://demoqa.com/select-menu

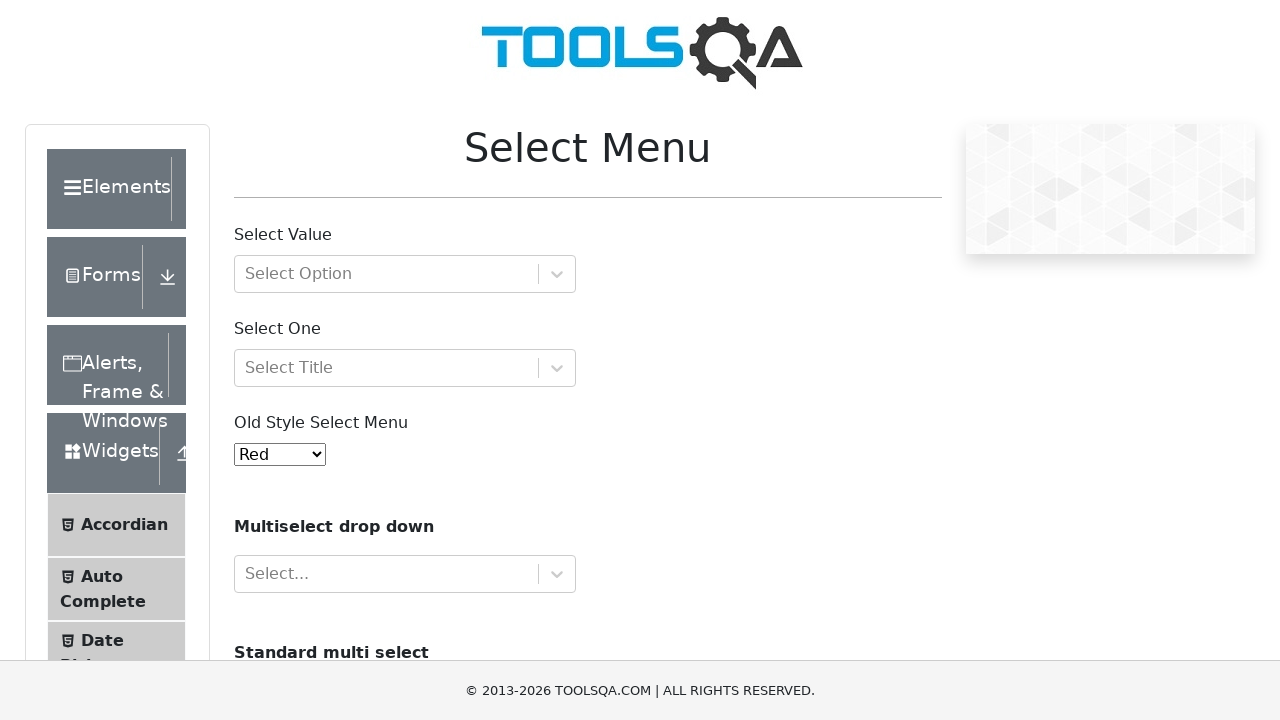

Navigated to DemoQA select menu demo page
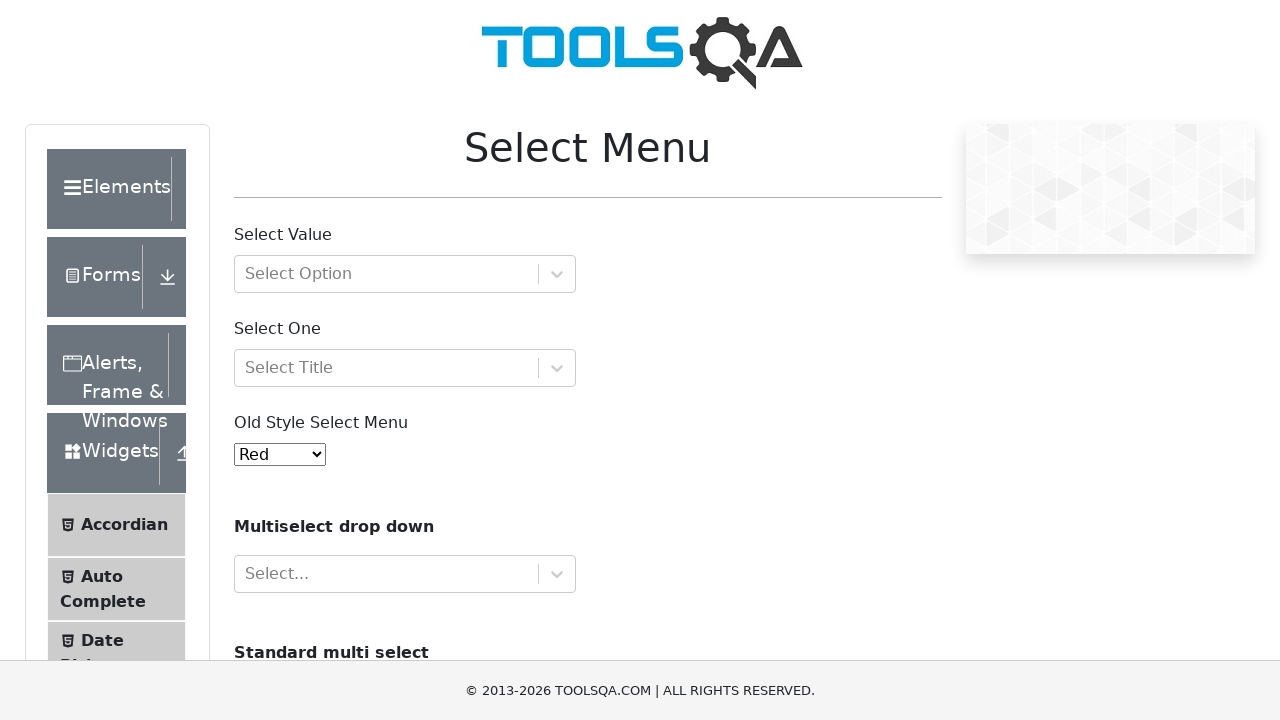

Selected 'Green' option from old-style select menu on #oldSelectMenu
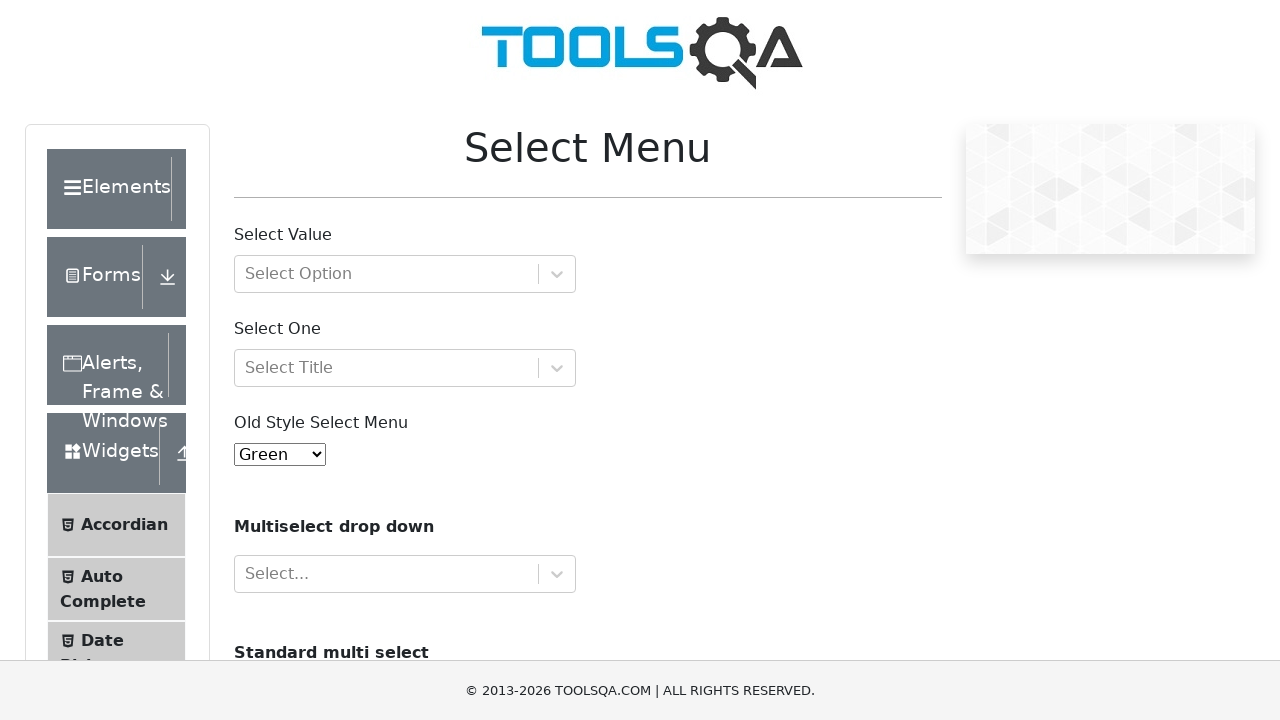

Waited 1 second to verify selection was made
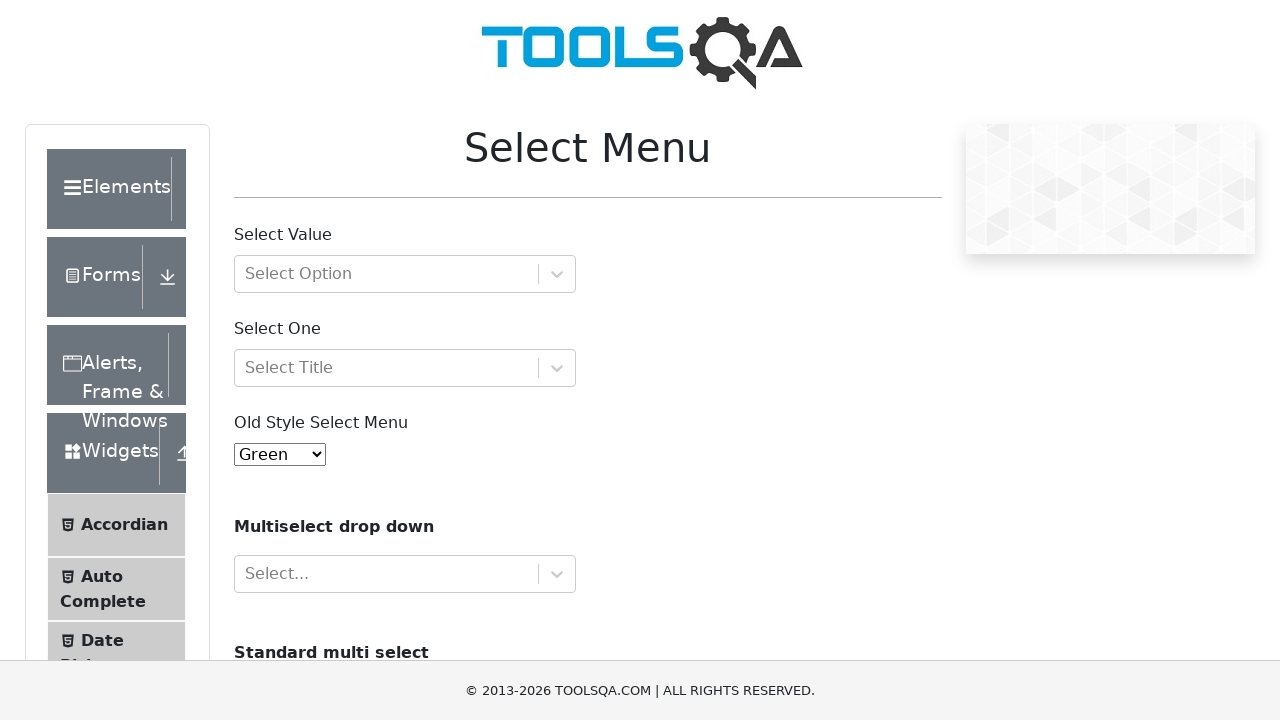

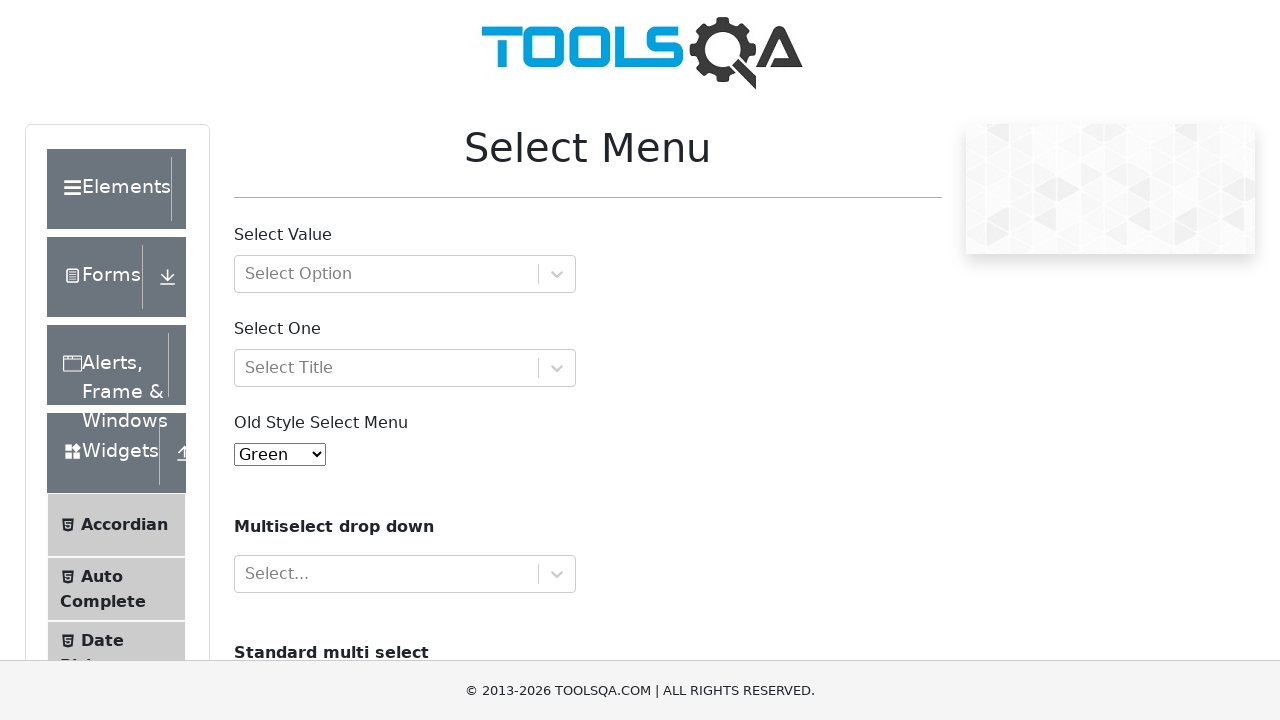